Tests text input functionality by entering "ОТУС" into a text field and verifying the entered value

Starting URL: https://otus.home.kartushin.su/training.html

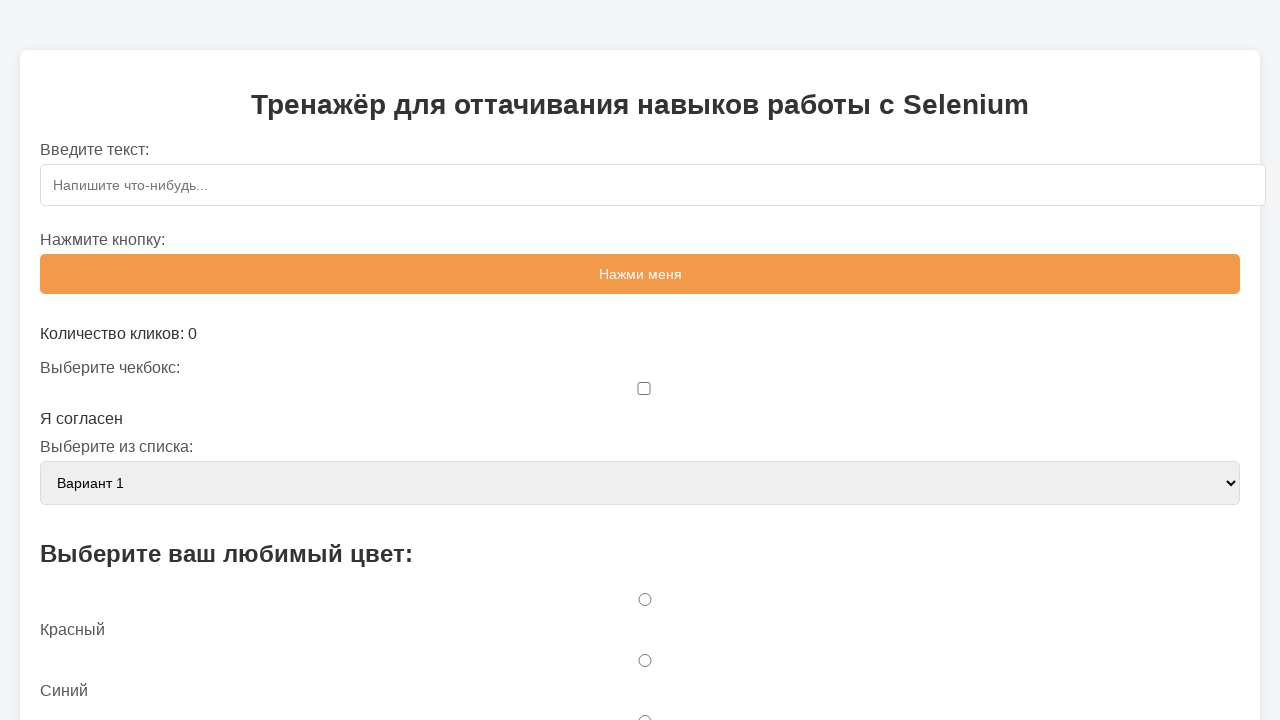

Filled text input field with 'ОТУС' on #textInput
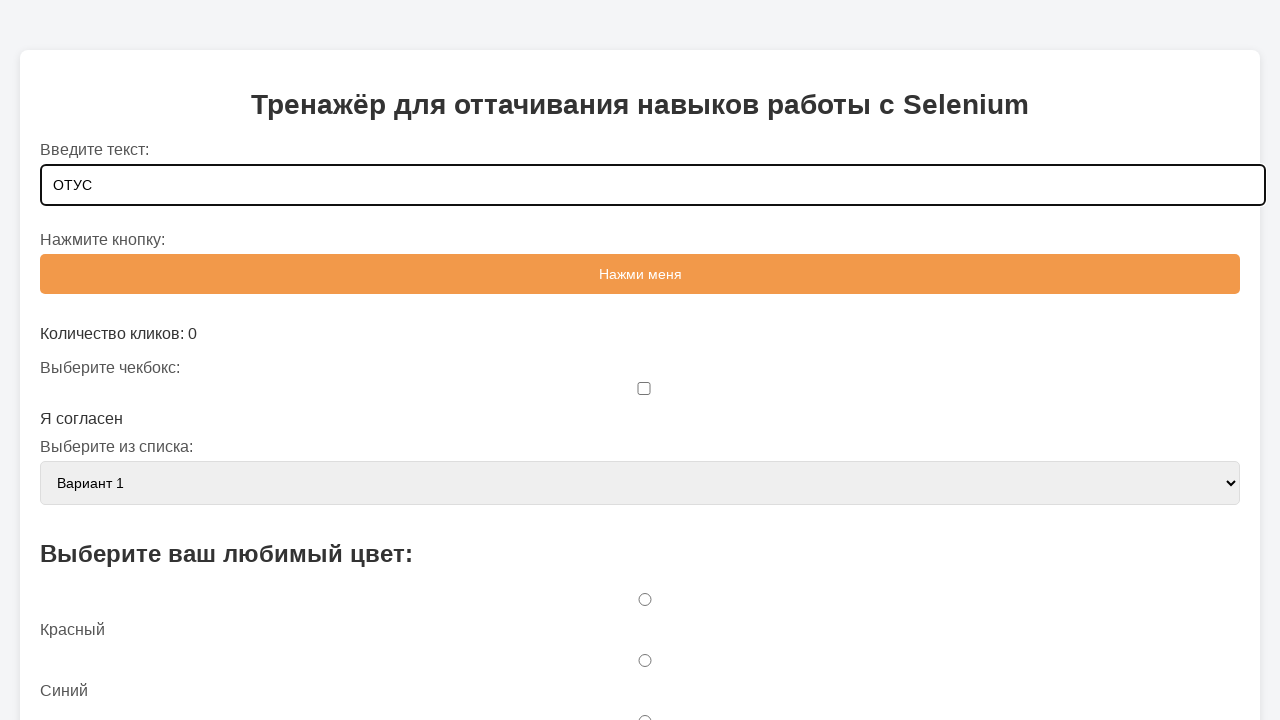

Retrieved text value from input field
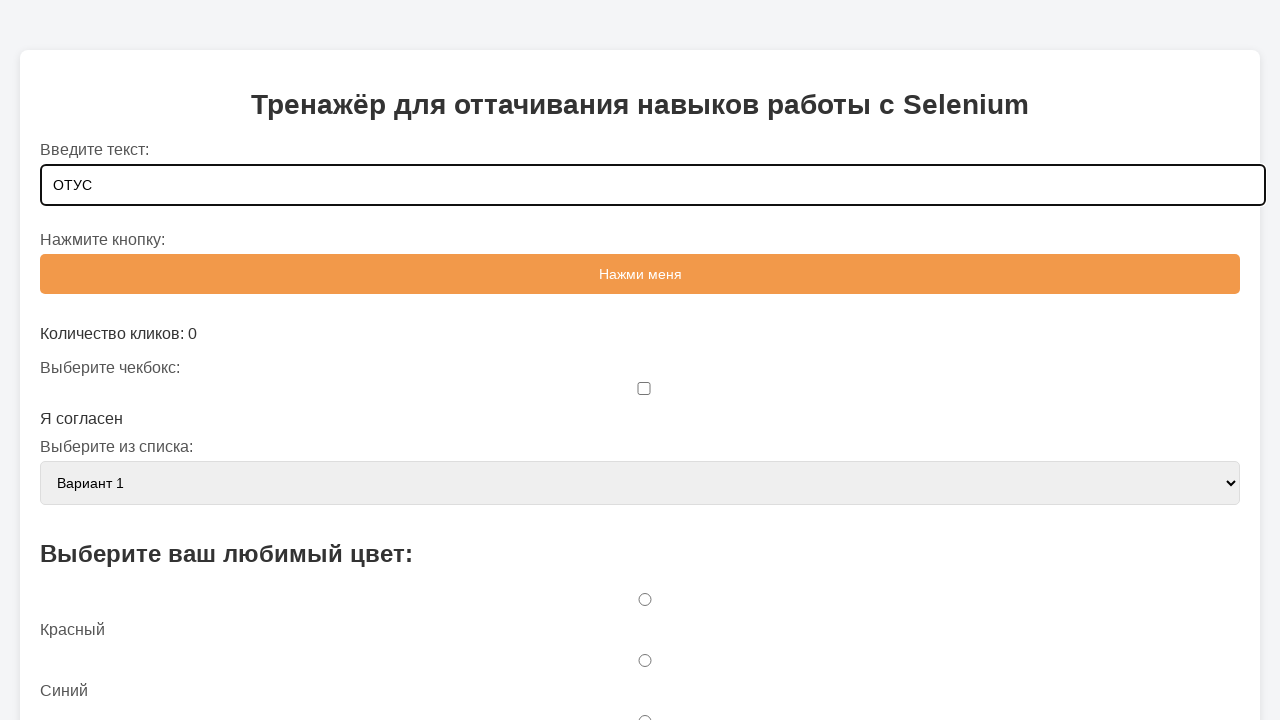

Verified that input field contains correct value 'ОТУС'
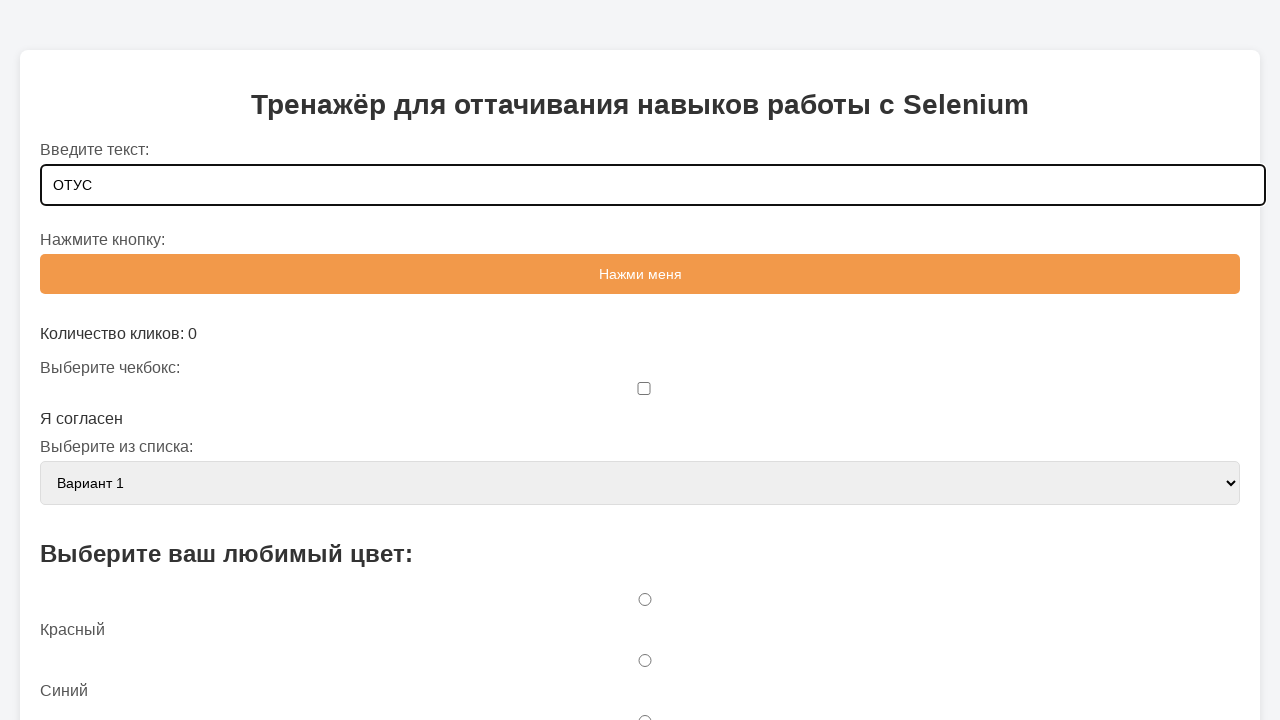

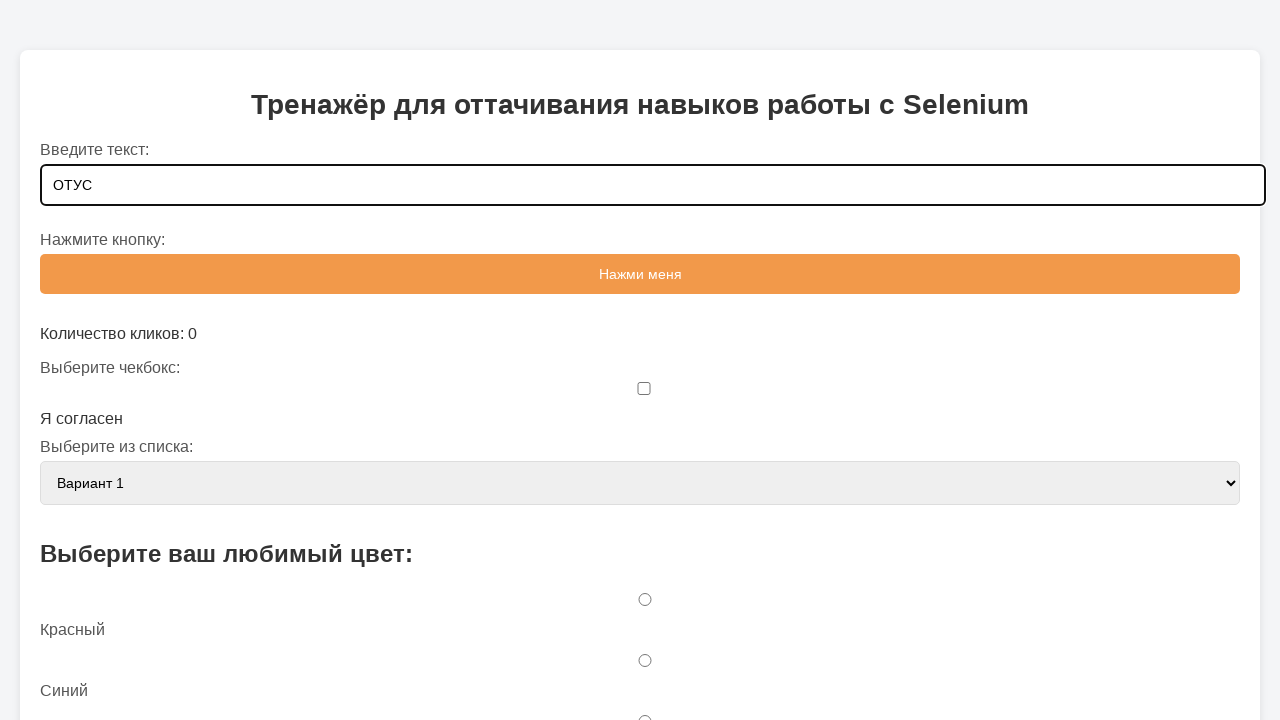